Tests that the password field shows a validation message when password exceeds 20 characters

Starting URL: https://raigiku.github.io/SI656-Experimentos_ISW-Frontend/

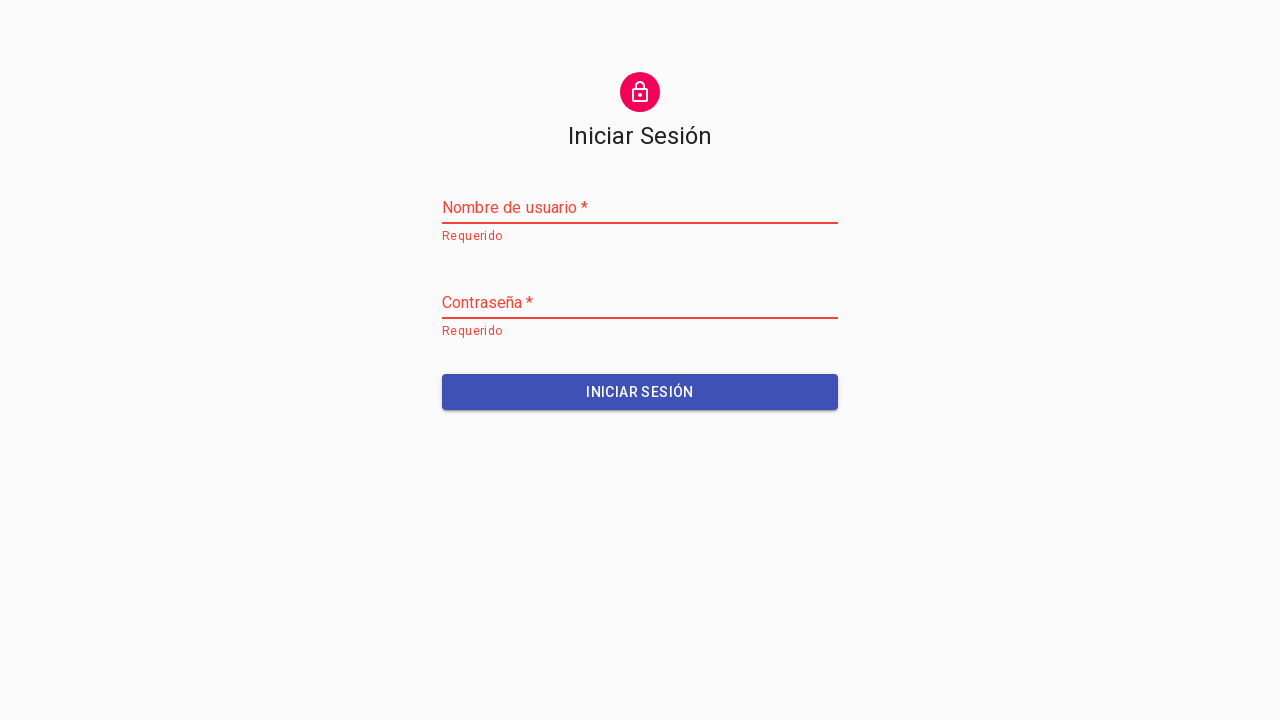

Filled password field with 21 characters (exceeds 20 character limit) on #root > main > div > form > div:nth-child(2) > div > input
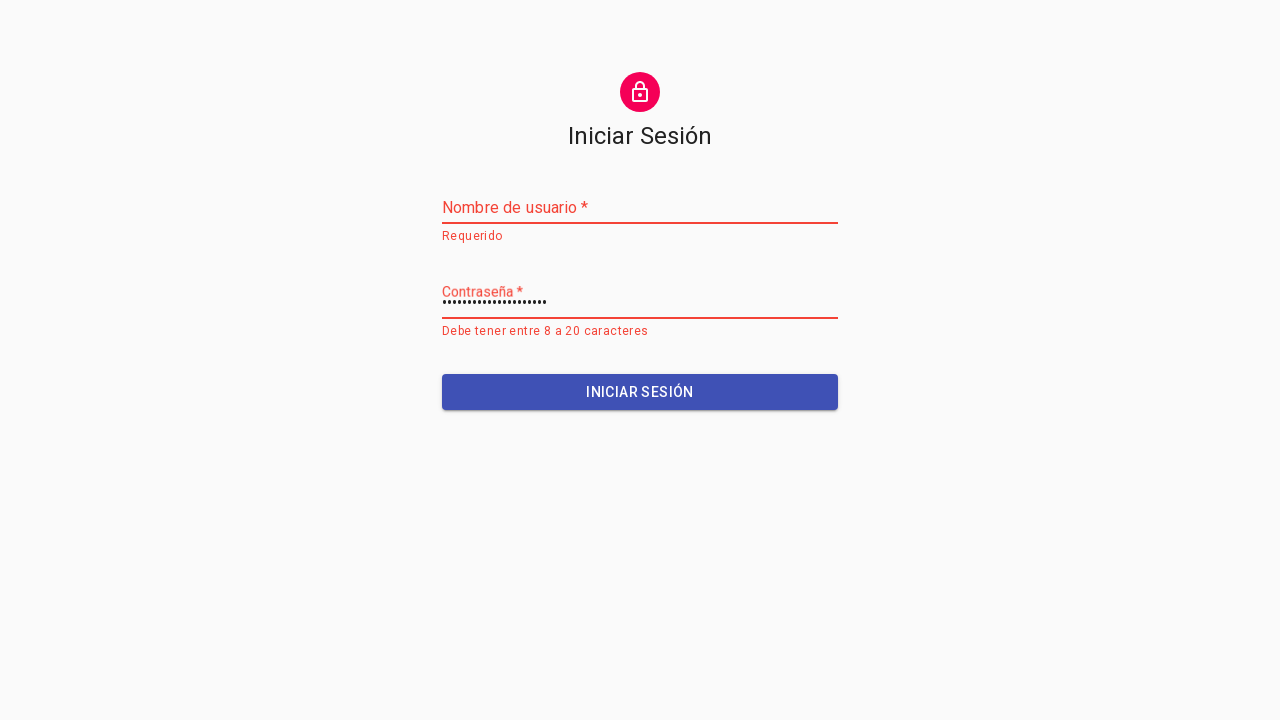

Validation error message appeared for password exceeding 20 characters
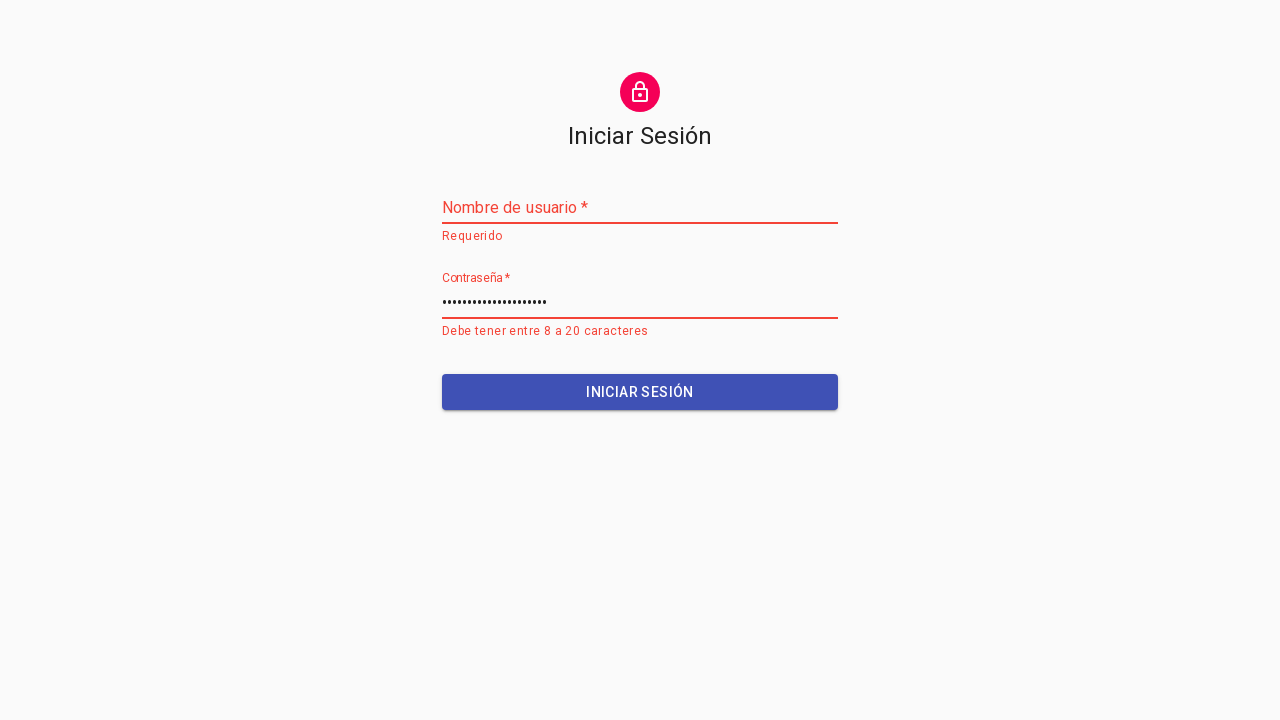

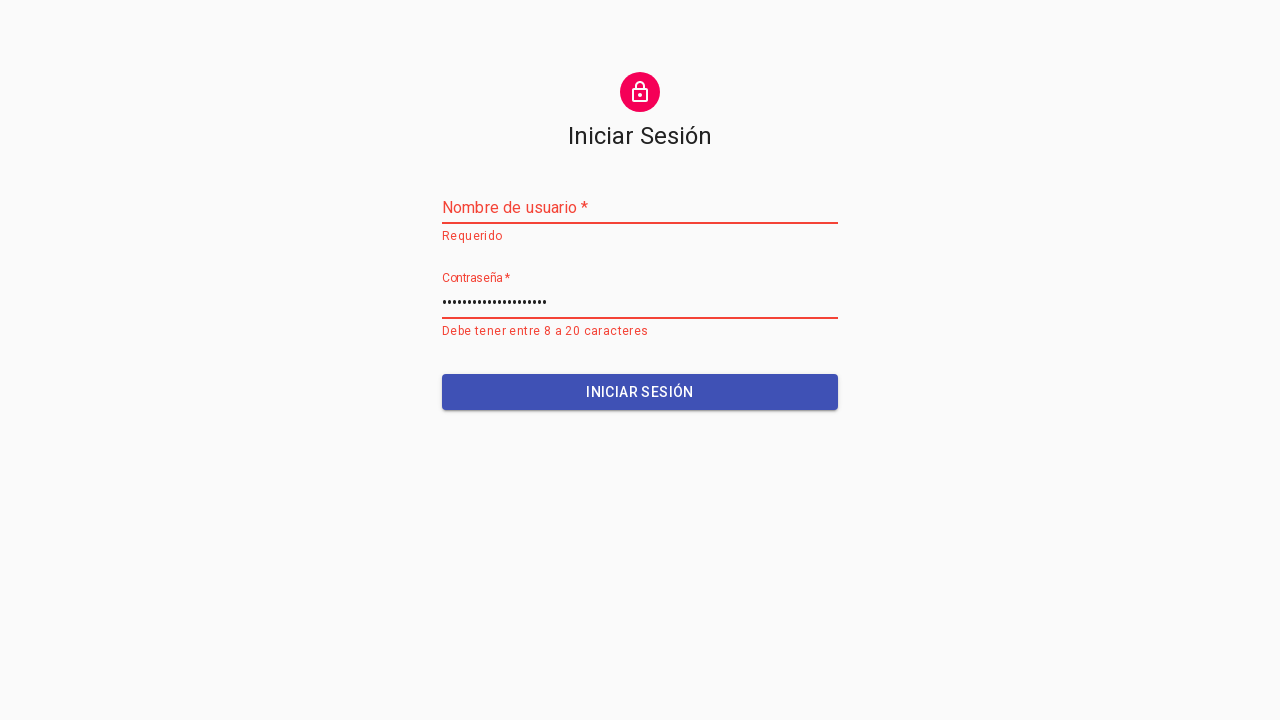